Navigates to the Practice Cydeo inputs page, clicks on the "Home" link using class name locator, and verifies the page title matches the expected value "Practice".

Starting URL: https://practice.cydeo.com/inputs

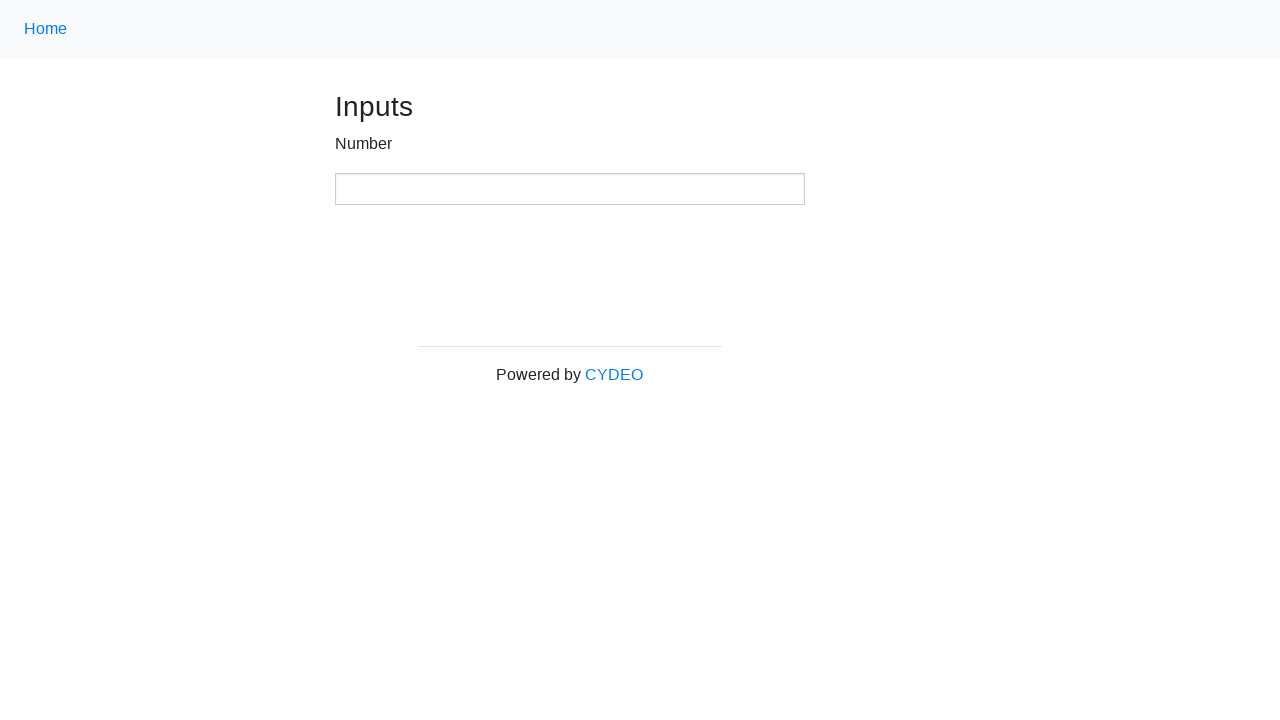

Clicked on 'Home' link using class name locator '.nav-link' at (46, 29) on .nav-link
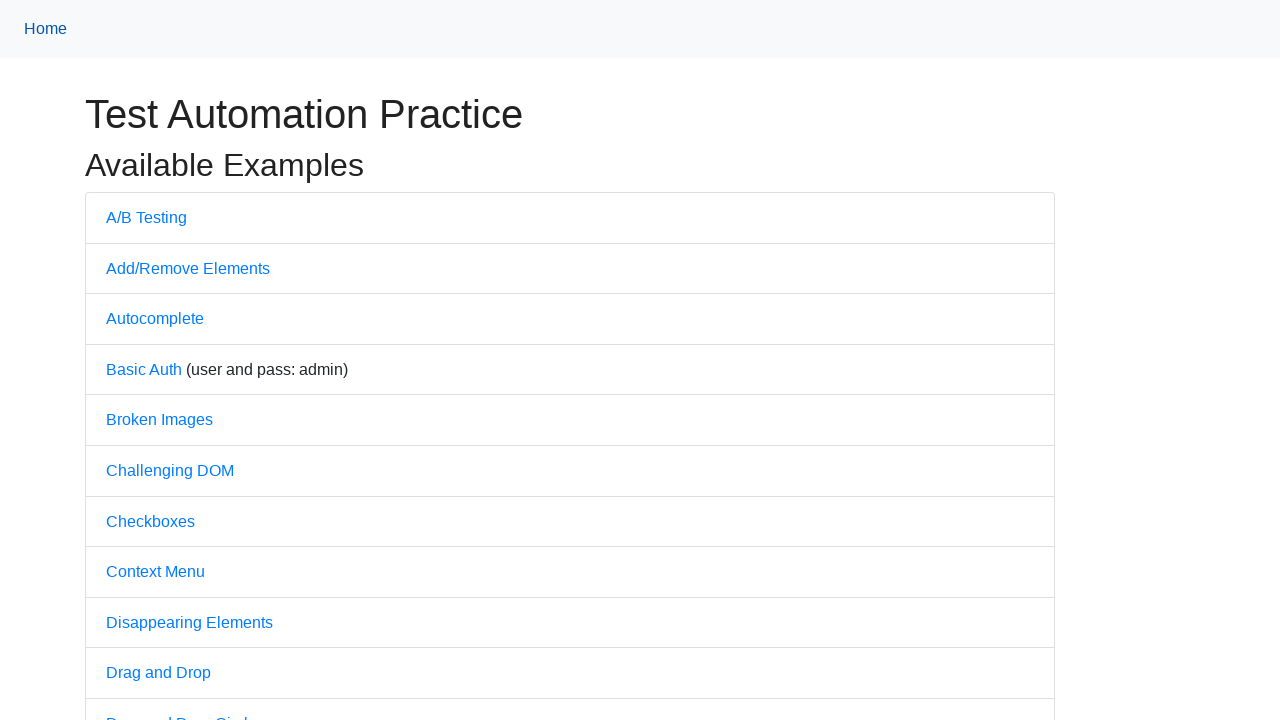

Page loaded after navigation
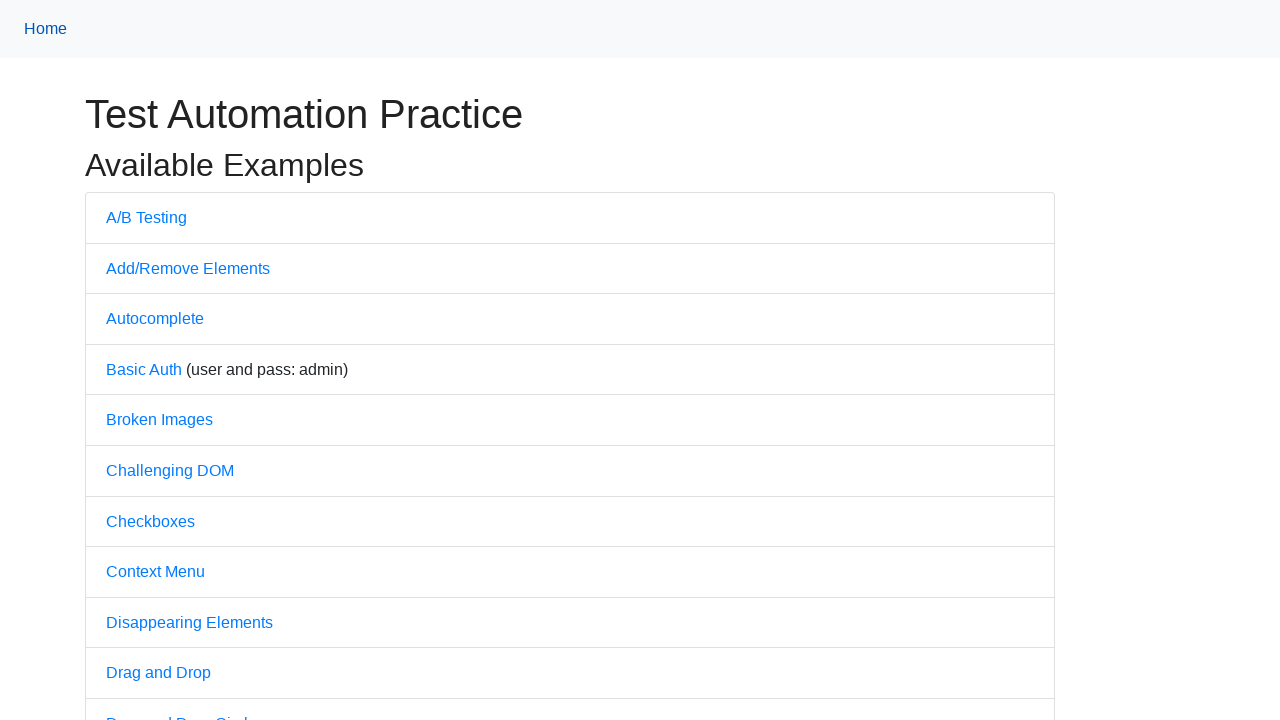

Verified page title matches expected value 'Practice'
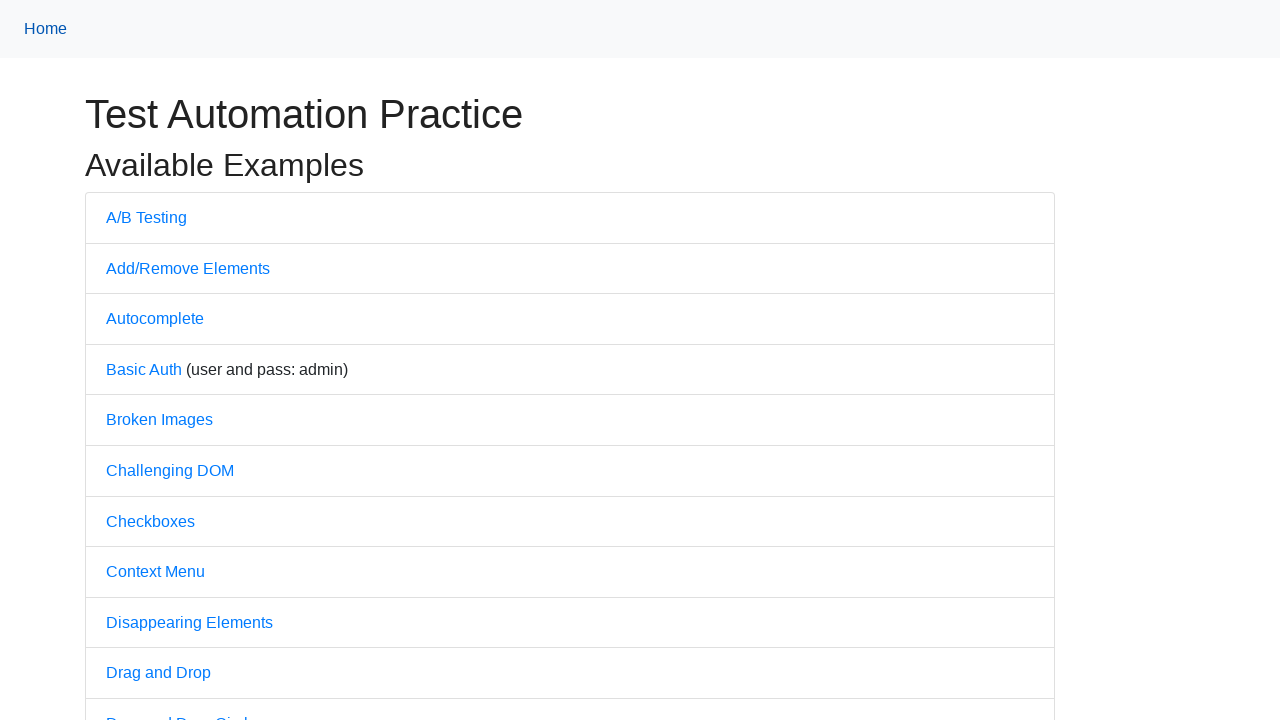

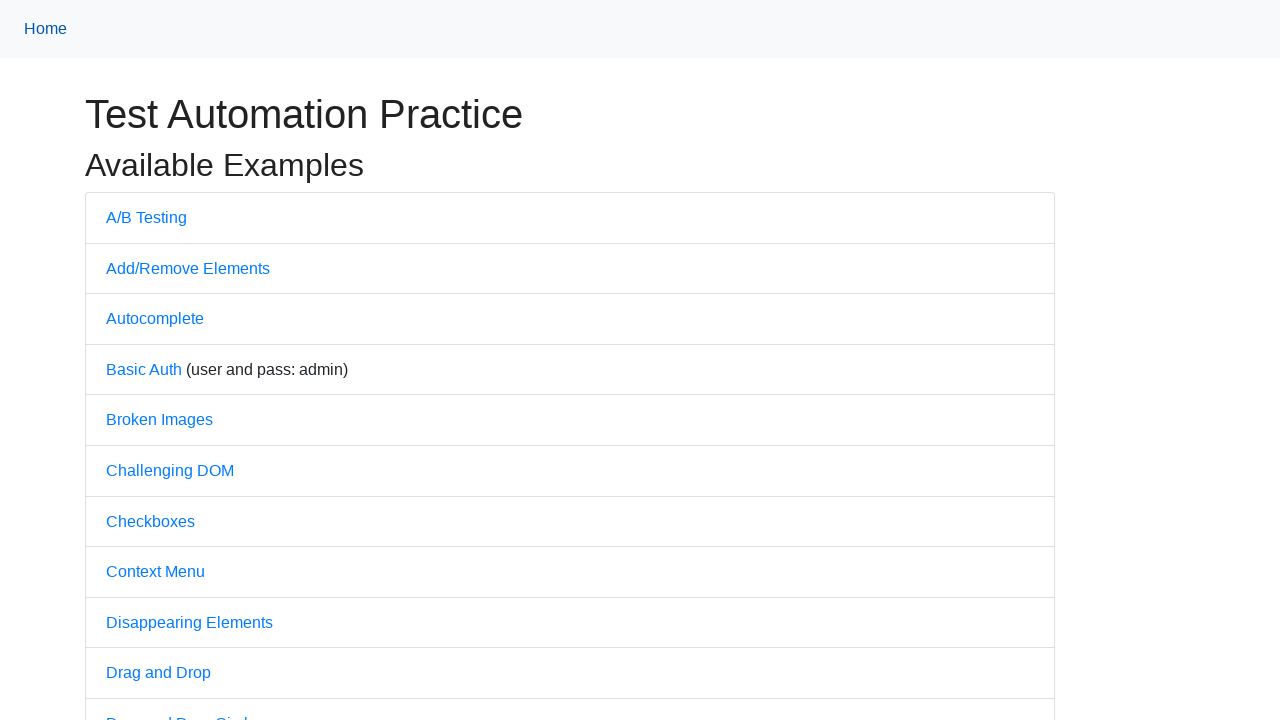